Tests entering text into a JavaScript prompt dialog and accepting it, then verifies the entered text is displayed

Starting URL: https://the-internet.herokuapp.com/javascript_alerts

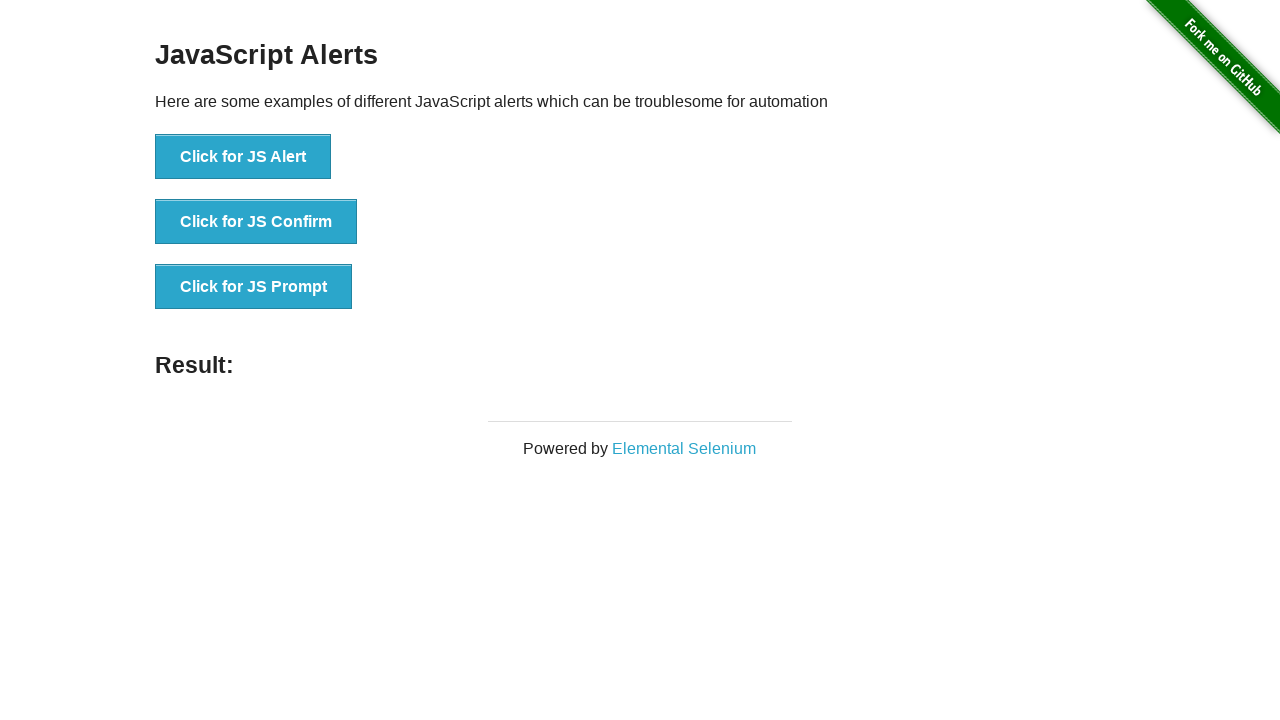

Set up dialog handler to accept prompt with text 'Entering text into js prompt'
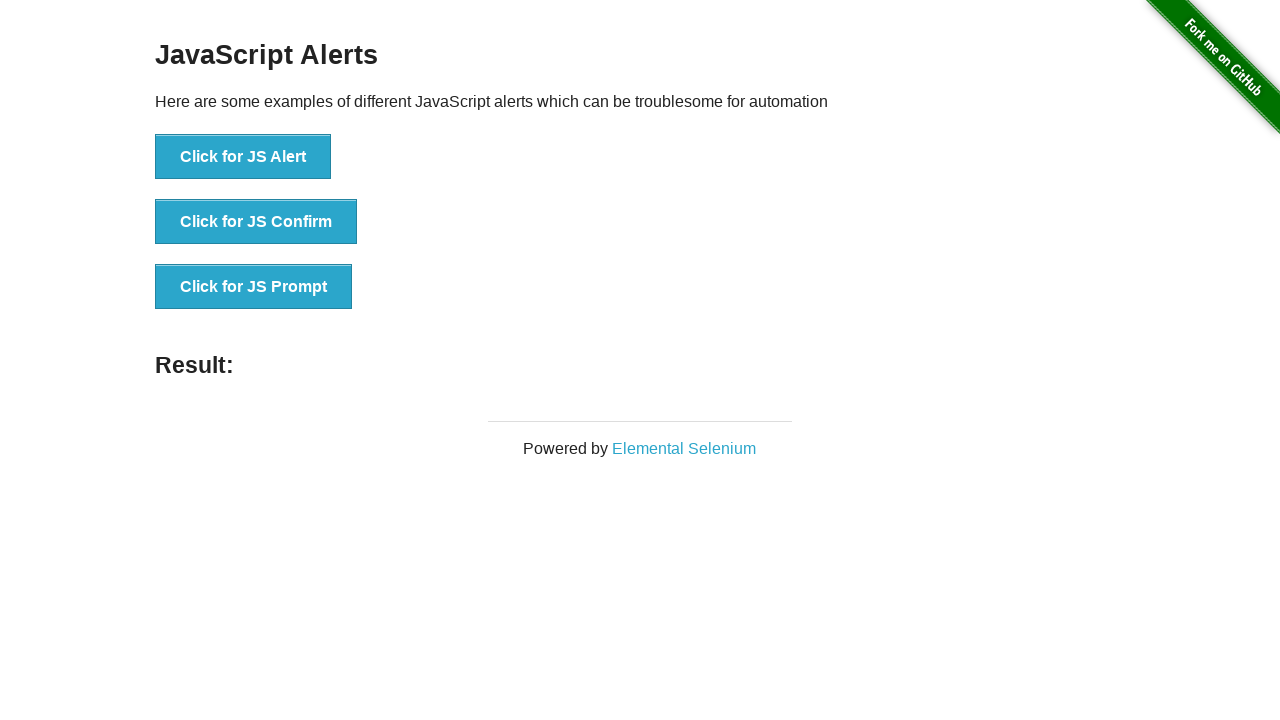

Clicked 'Click for JS Prompt' button to trigger JavaScript prompt dialog at (254, 287) on xpath=//button[normalize-space(text())='Click for JS Prompt']
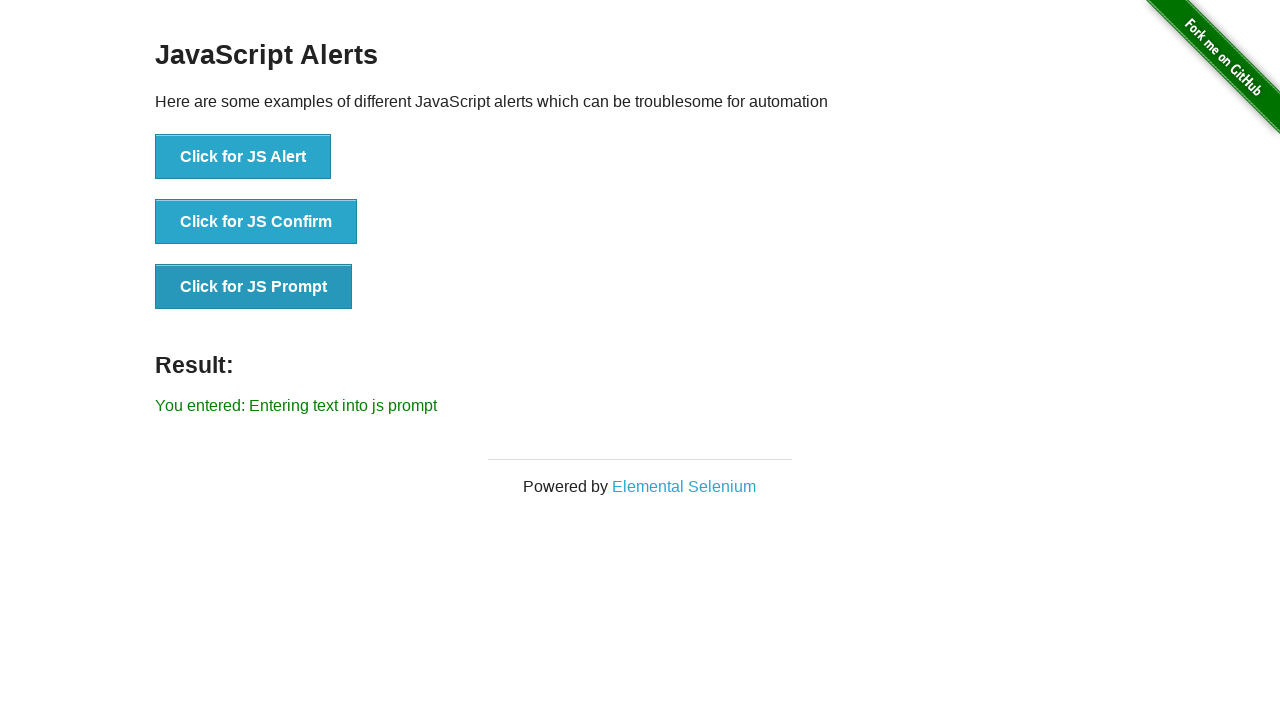

Result text element loaded and is visible
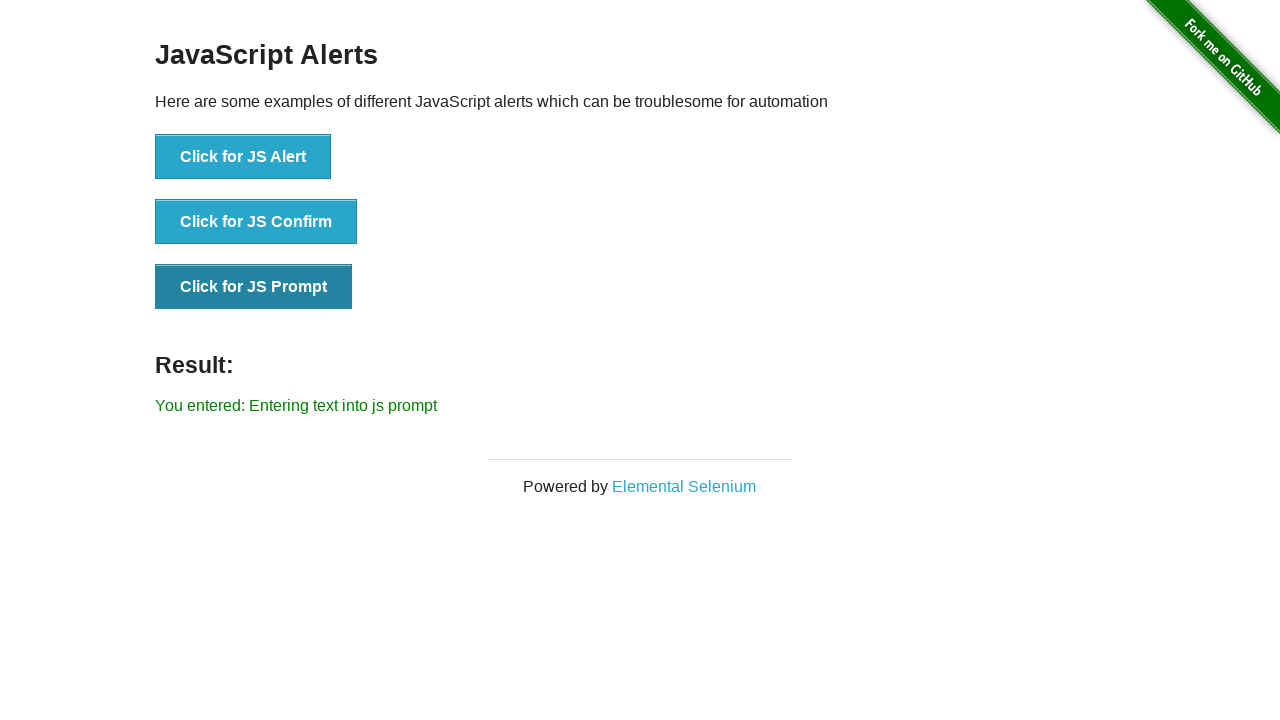

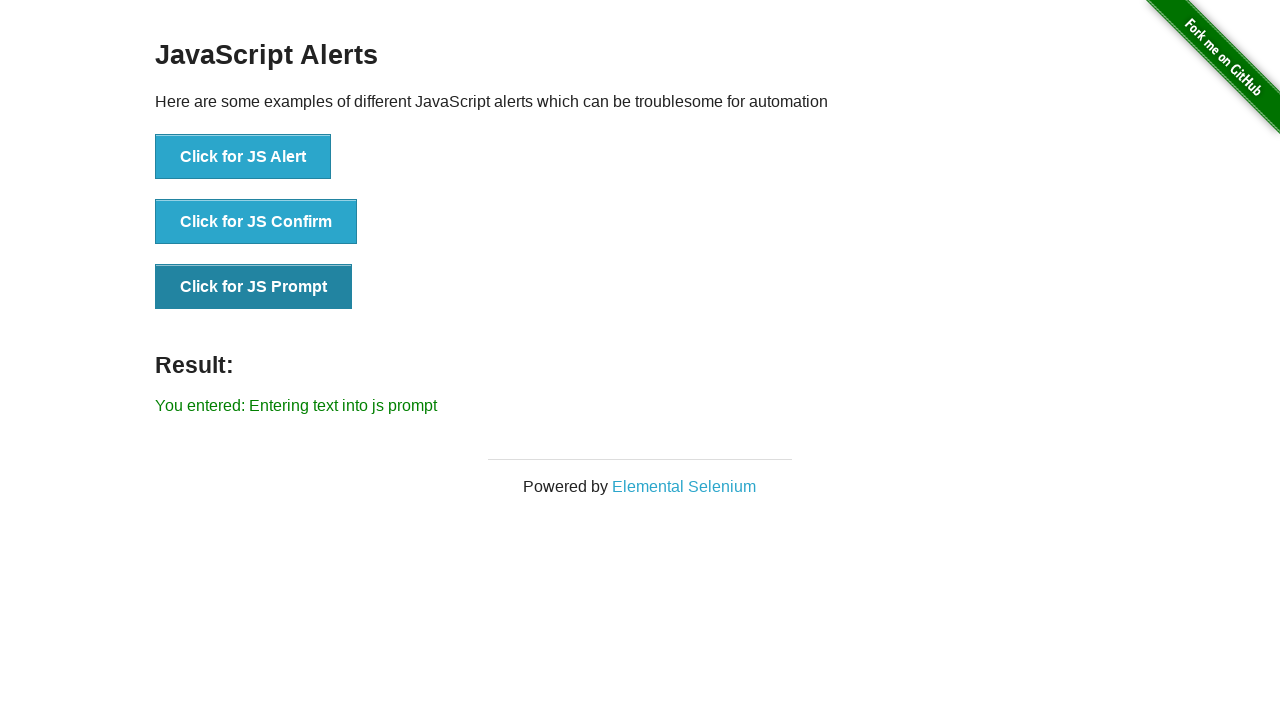